Navigates through a dropdown menu system by hovering over multiple menu items and clicking on the frames option

Starting URL: http://demo.automationtesting.in/Windows.html

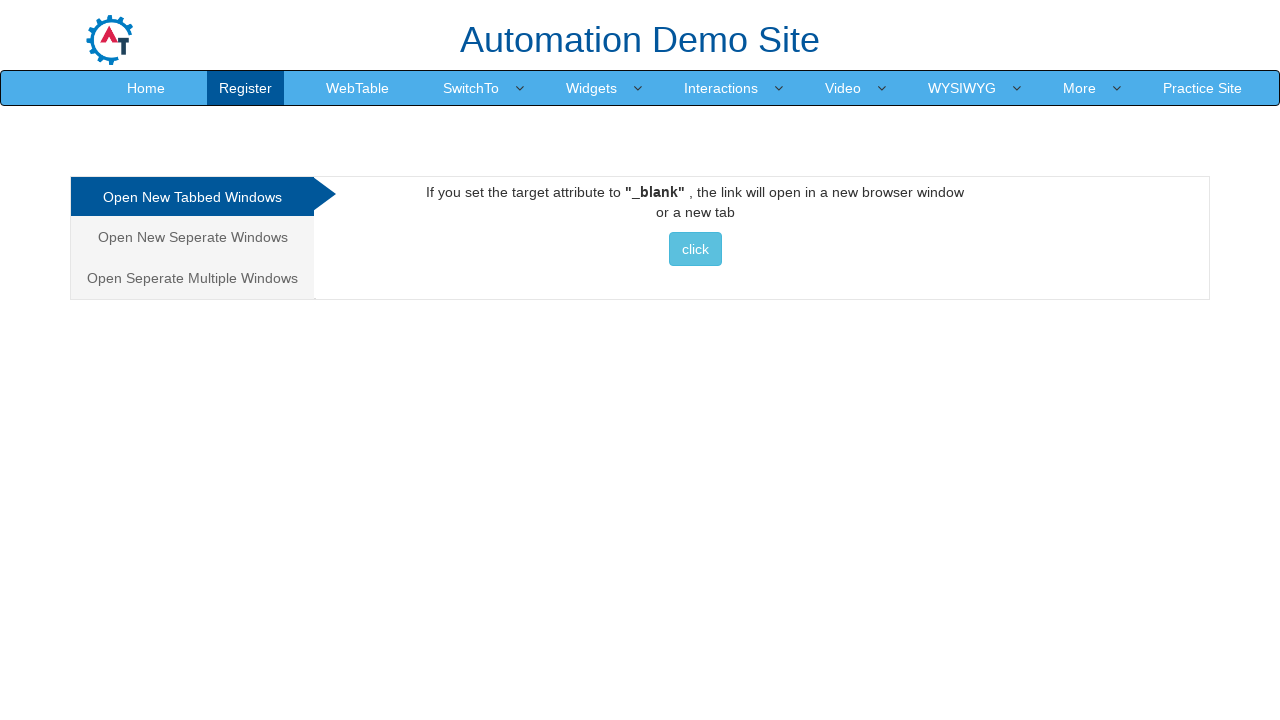

Hovered over Switch To menu item at (471, 88) on xpath=//*[@id="header"]/nav/div/div[2]/ul/li[4]/a
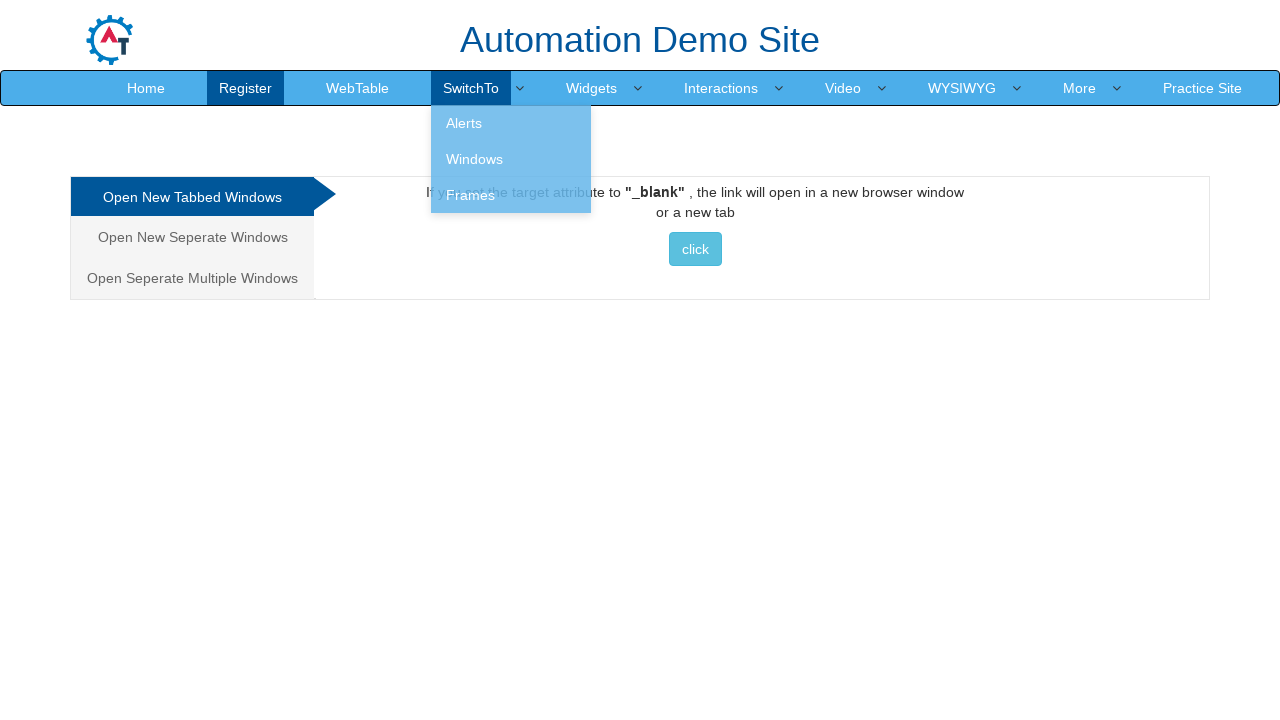

Hovered over Alert option in dropdown at (511, 123) on xpath=//*[@id="header"]/nav/div/div[2]/ul/li[4]/ul/li[1]/a
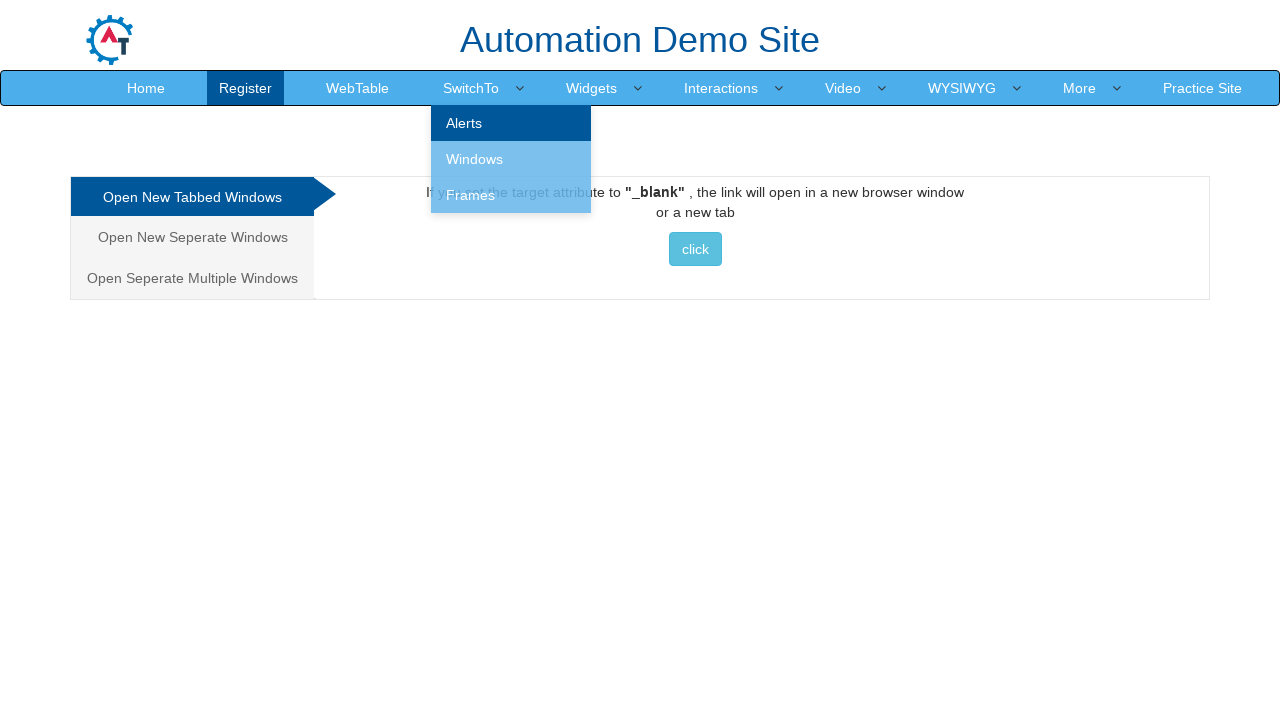

Hovered over Windows option in dropdown at (511, 159) on xpath=//*[@id="header"]/nav/div/div[2]/ul/li[4]/ul/li[2]/a
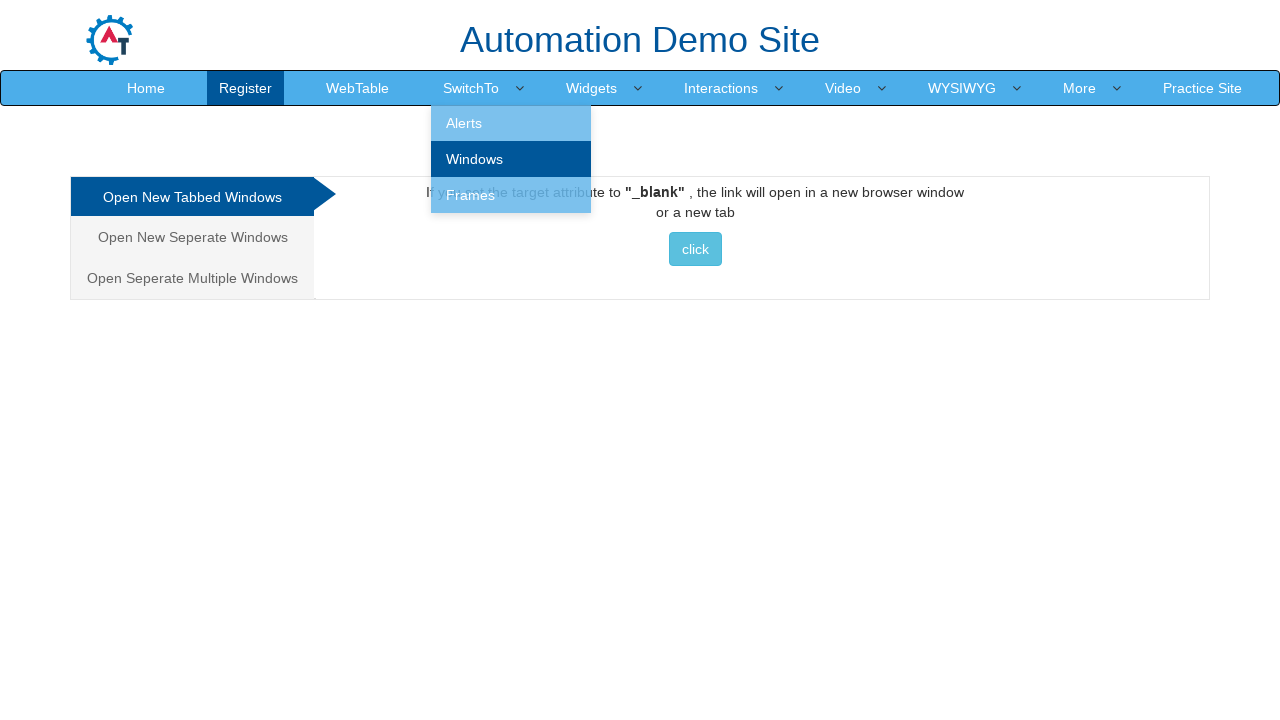

Hovered over Frames option in dropdown at (511, 195) on xpath=//*[@id="header"]/nav/div/div[2]/ul/li[4]/ul/li[3]/a
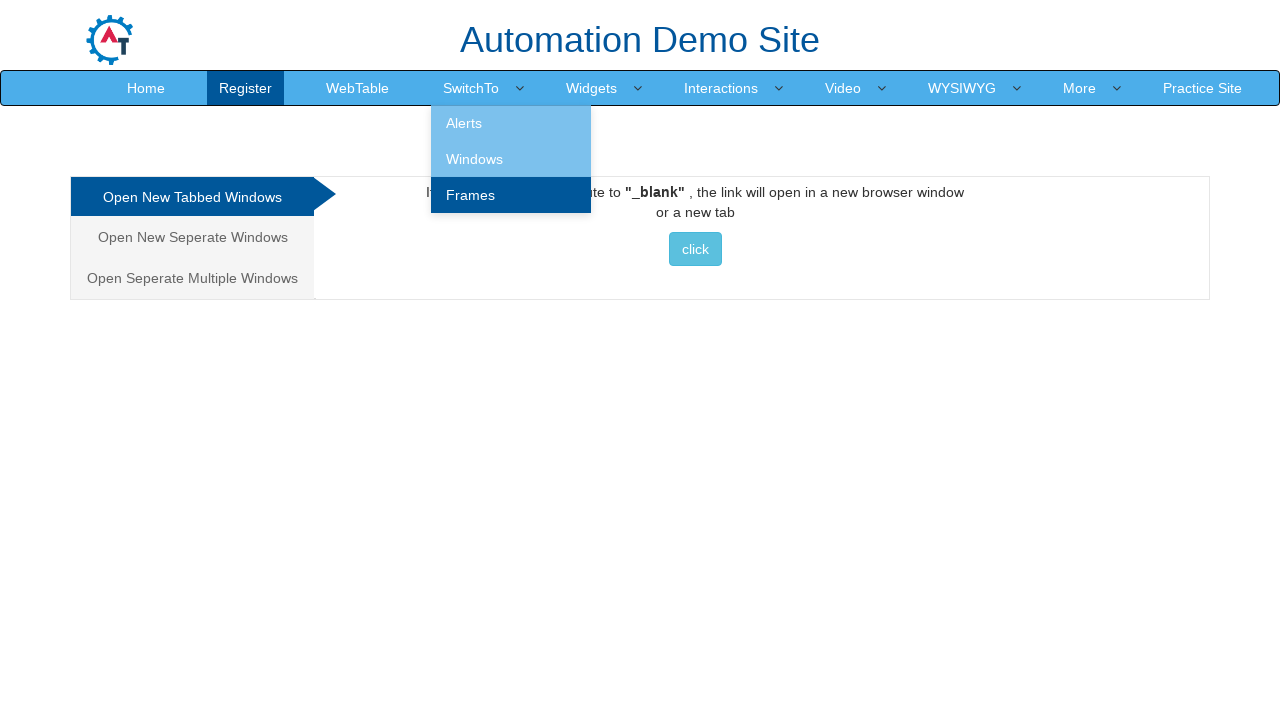

Clicked on Frames option at (511, 195) on xpath=//*[@id="header"]/nav/div/div[2]/ul/li[4]/ul/li[3]/a
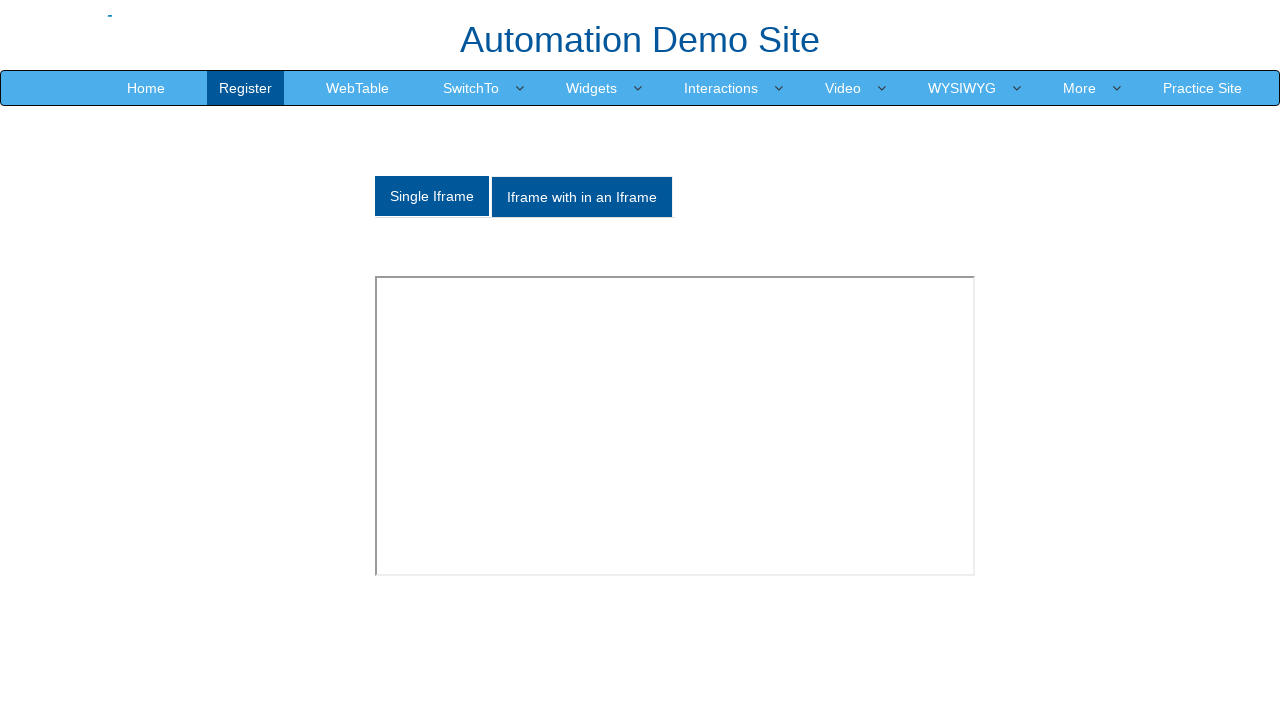

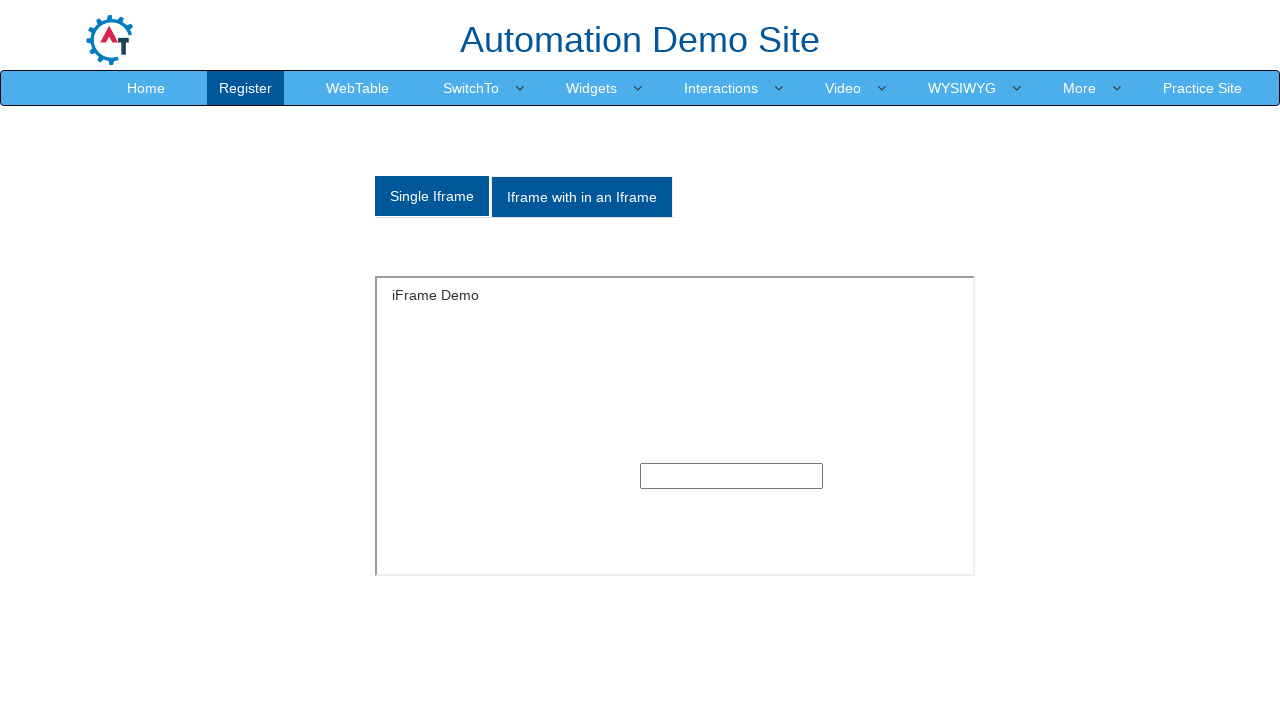